Tests adding a new book to a reading list by filling in title and author fields, submitting the form, and verifying the book appears in the catalog.

Starting URL: https://tap-ht24-testverktyg.github.io/exam-template/

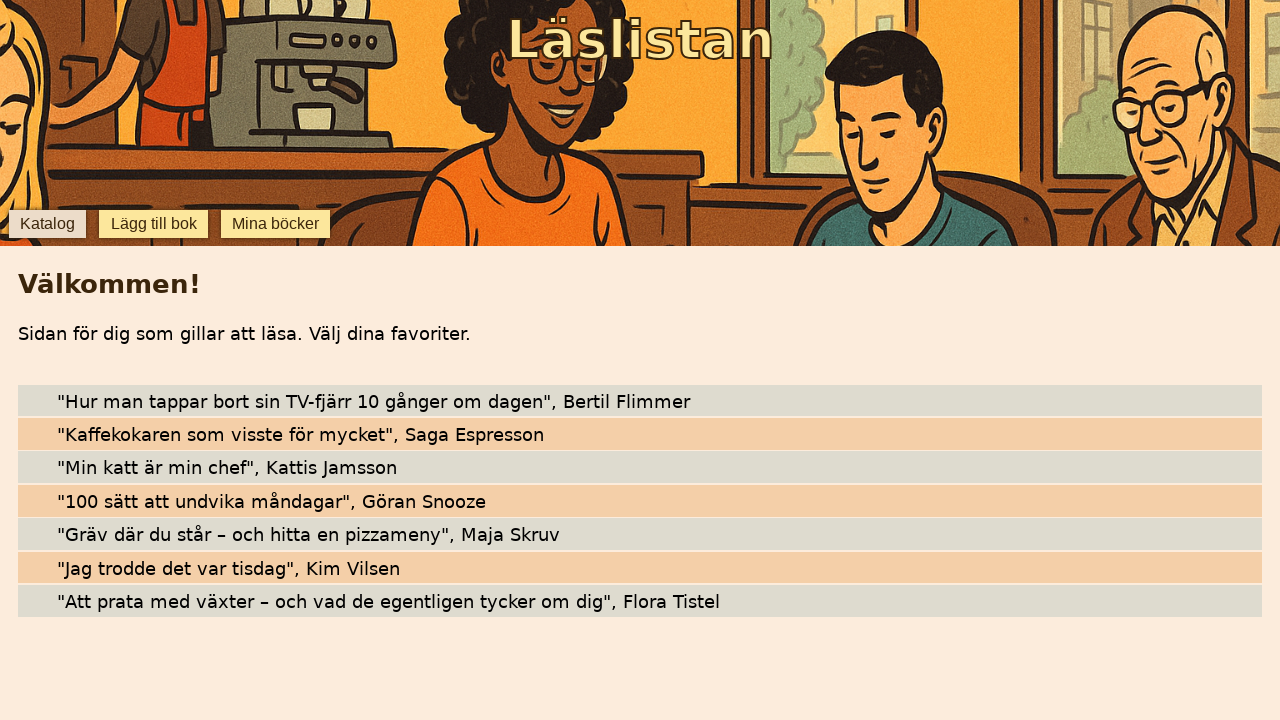

Clicked 'Lägg till bok' (Add book) button at (154, 224) on internal:role=button[name="Lägg till bok"i]
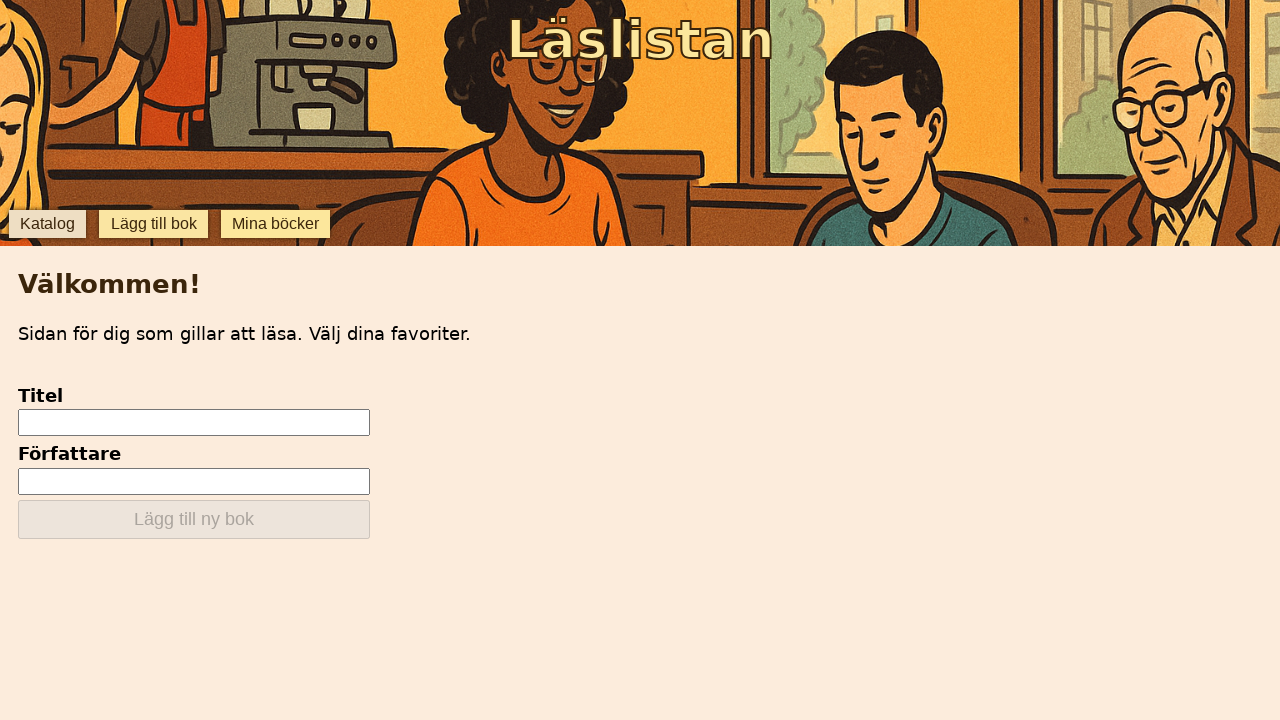

Title input field became visible
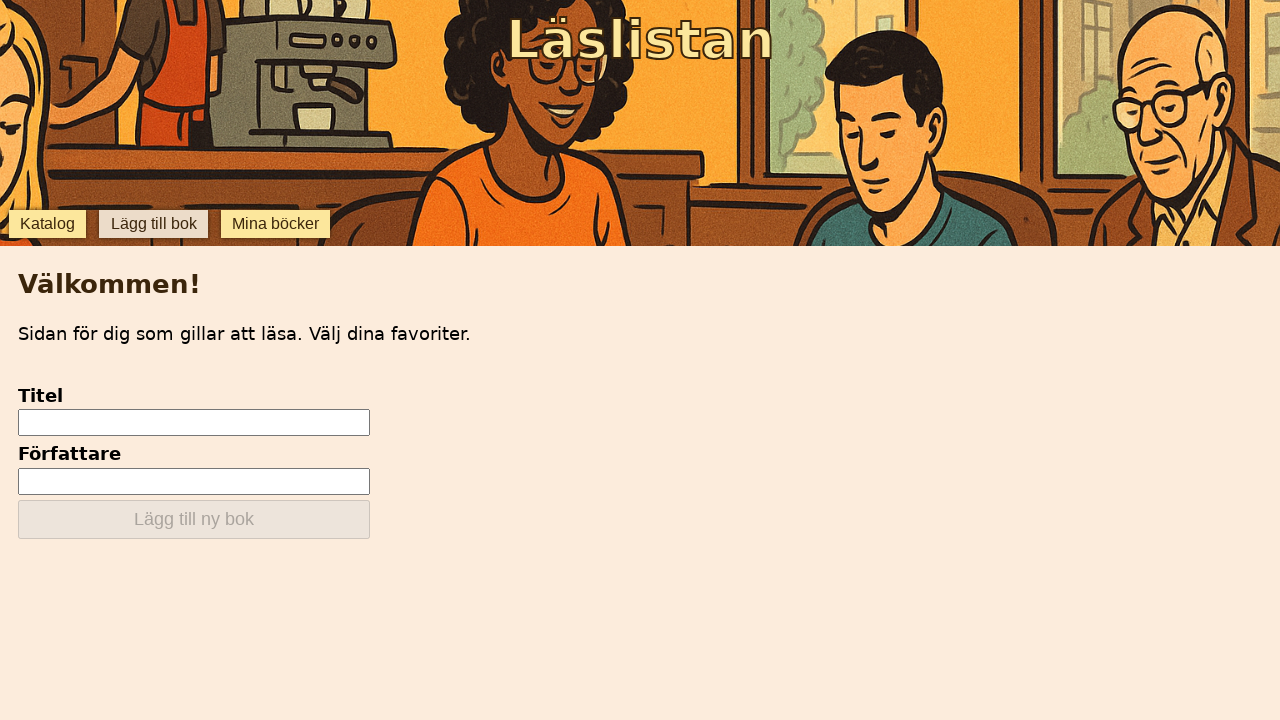

Author input field became visible
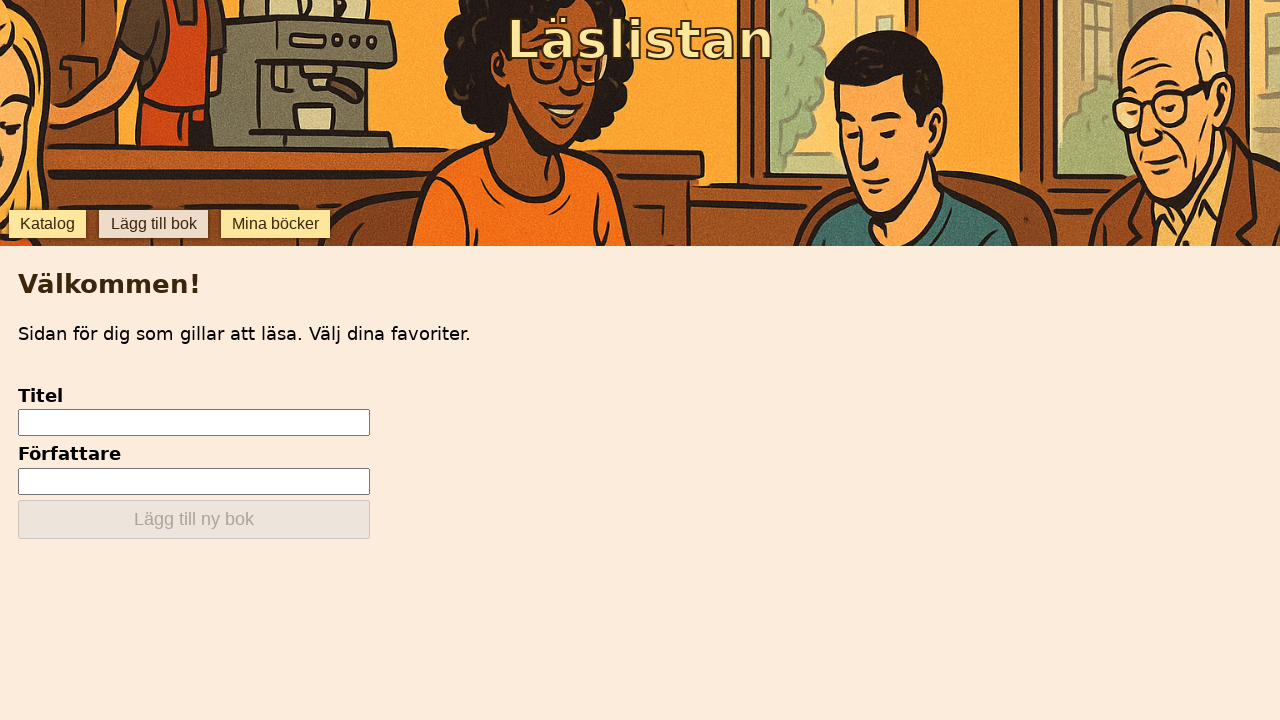

Filled title field with 'Glukosrevolutionen : balansera ditt blodsocker och förändra ditt liv' on internal:testid=[data-testid="add-input-title"s]
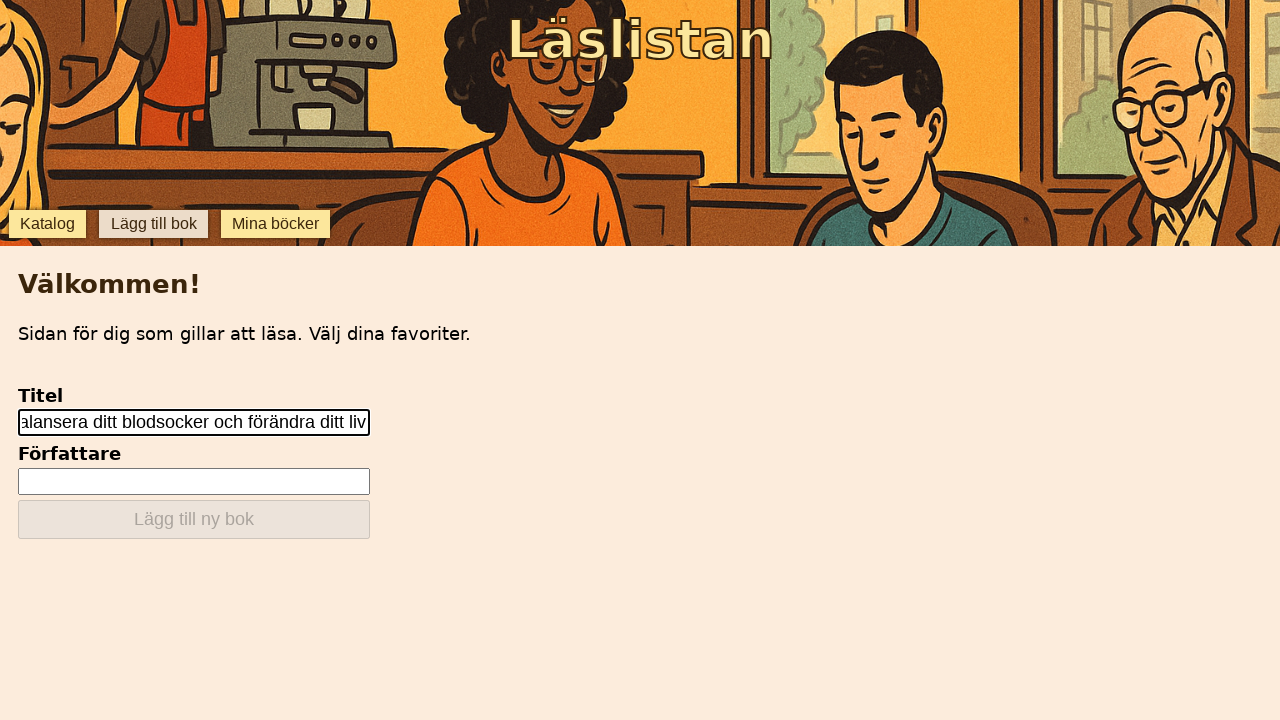

Filled author field with 'Jessie Inchauspé' on internal:testid=[data-testid="add-input-author"s]
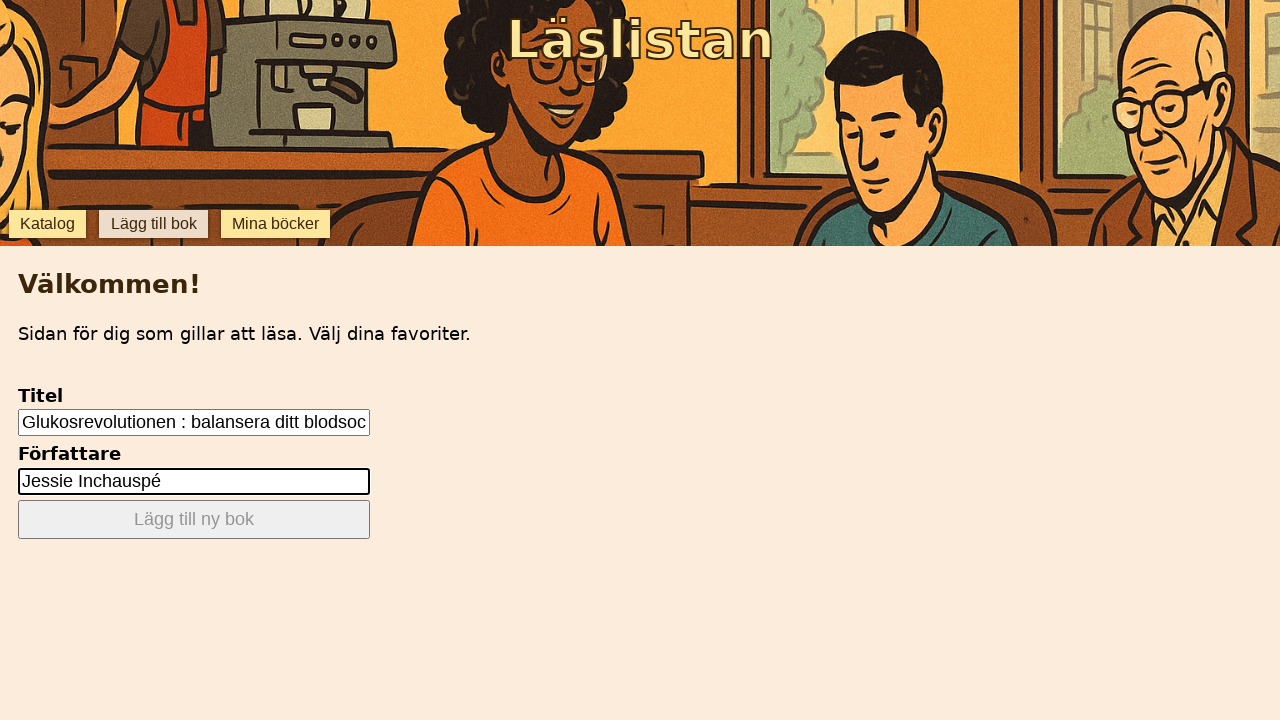

Clicked submit button to add the book at (194, 520) on internal:testid=[data-testid="add-submit"s]
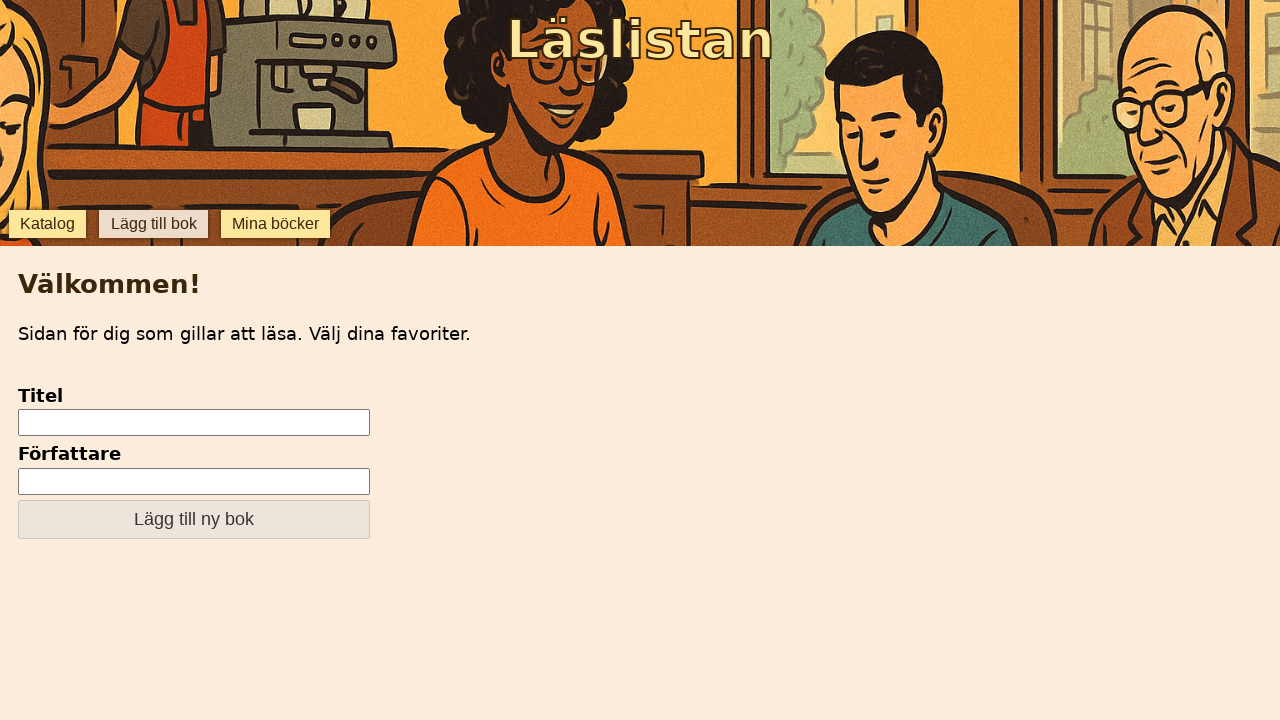

Clicked 'Katalog' (Catalog) button to navigate to catalog section at (47, 224) on internal:role=button[name="Katalog"i]
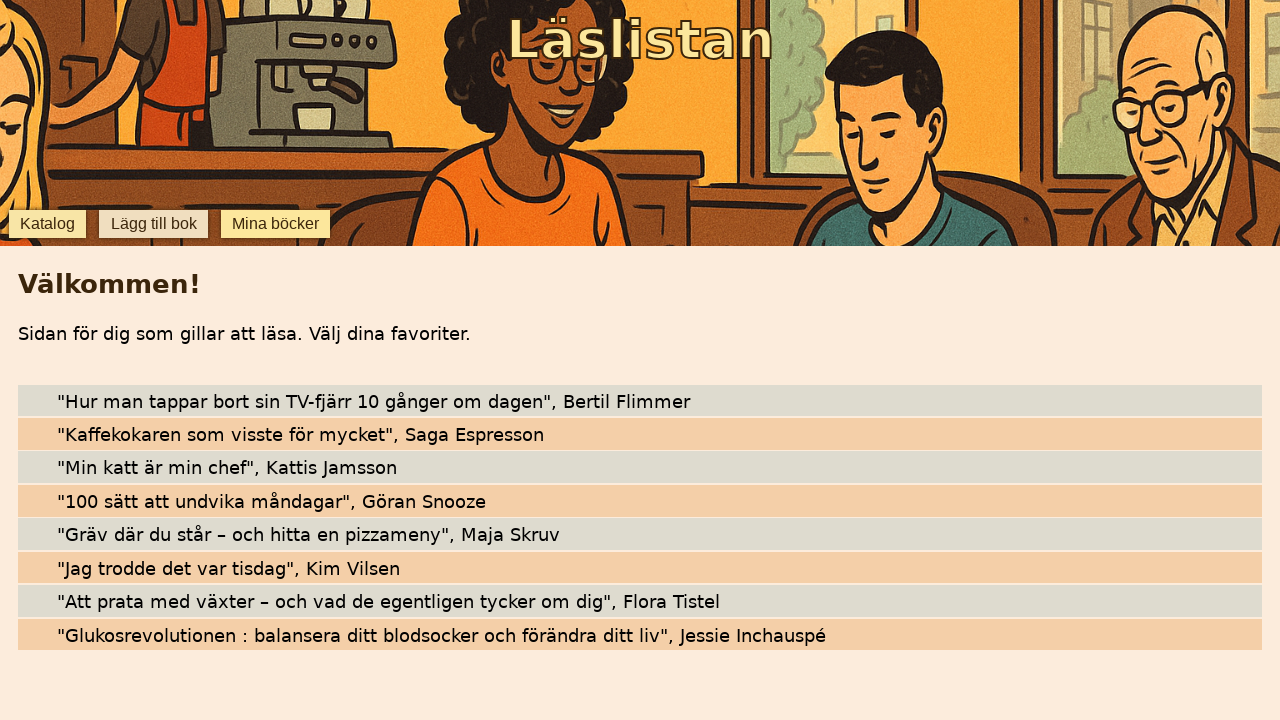

Verified that the added book 'Glukosrevolutionen : balansera ditt blodsocker och förändra ditt liv' is visible in the catalog
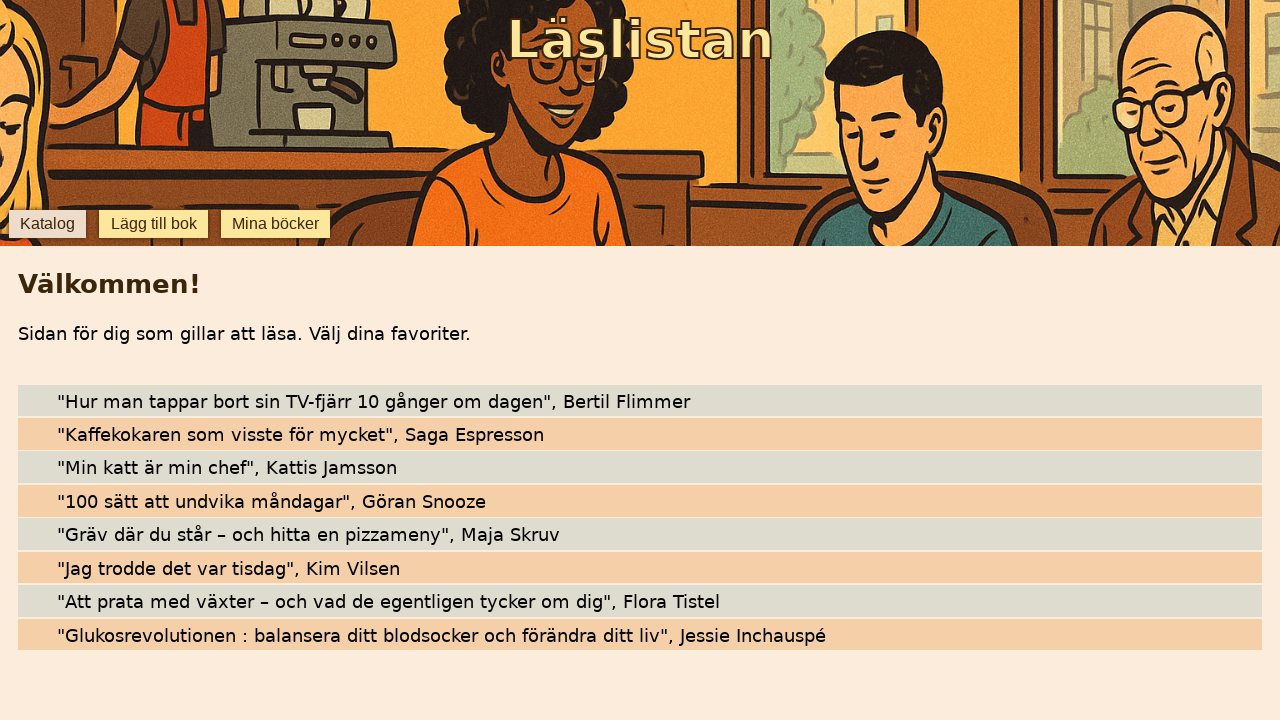

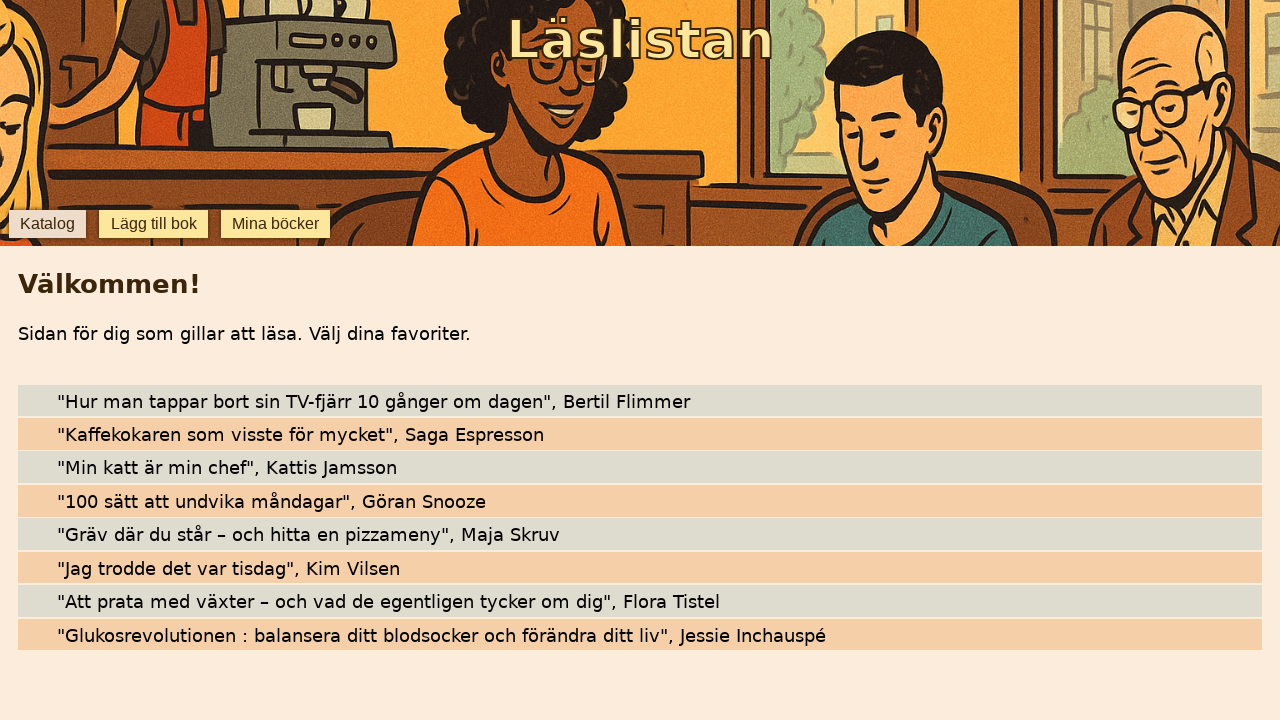